Tests JavaScript confirm dialog by triggering it and dismissing (canceling) it, then verifying the cancel result.

Starting URL: https://the-internet.herokuapp.com/

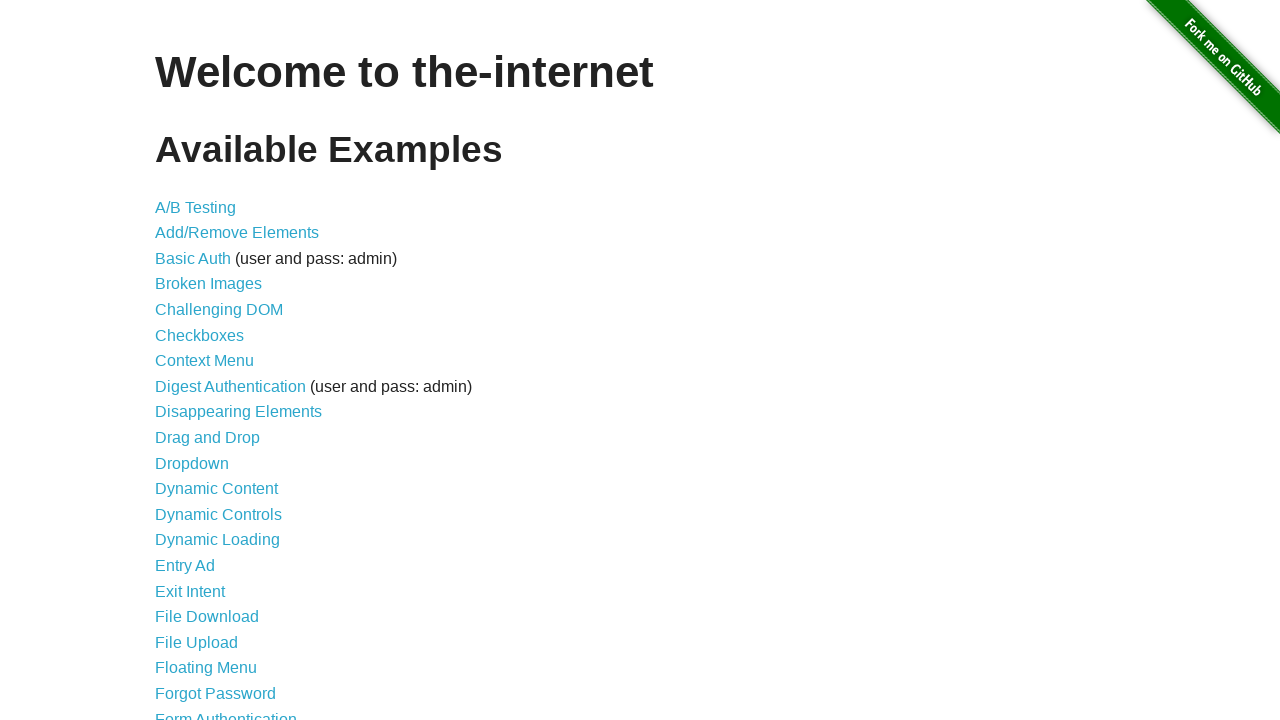

Clicked on JavaScript Alerts link at (214, 361) on a[href='/javascript_alerts']
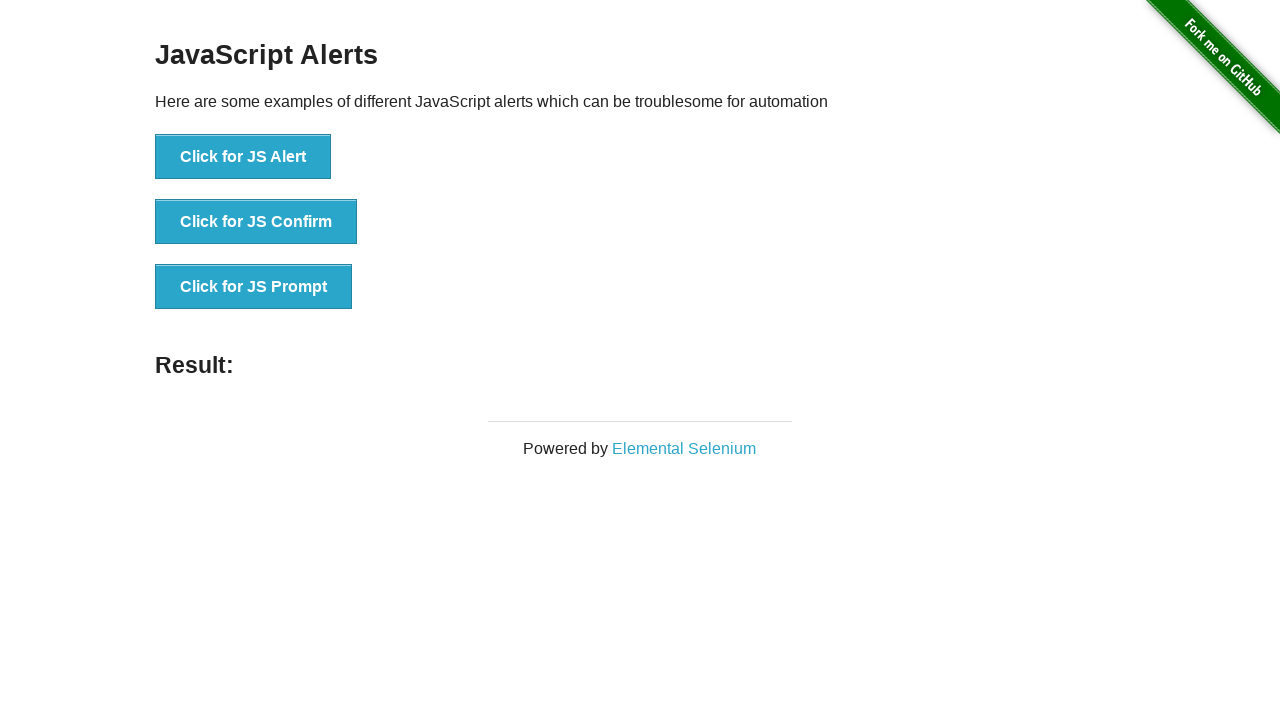

JavaScript Alerts page loaded and confirm button is visible
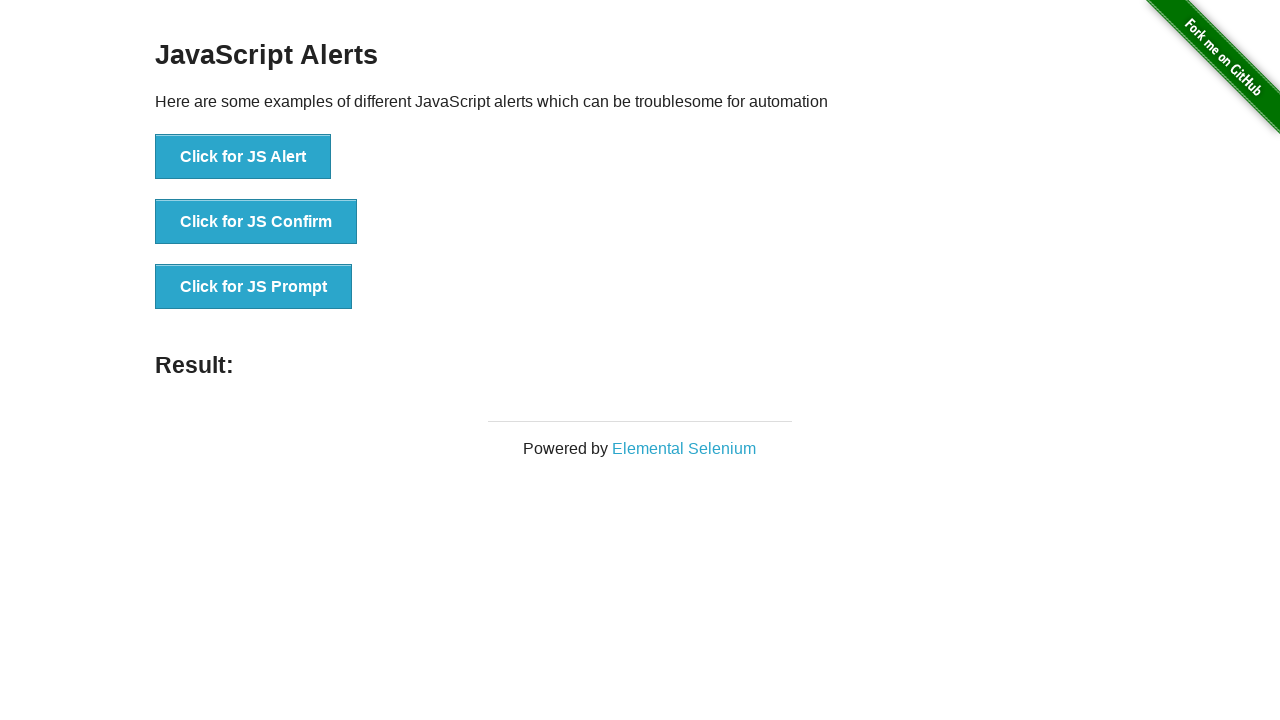

Dialog handler set up to dismiss confirm dialogs
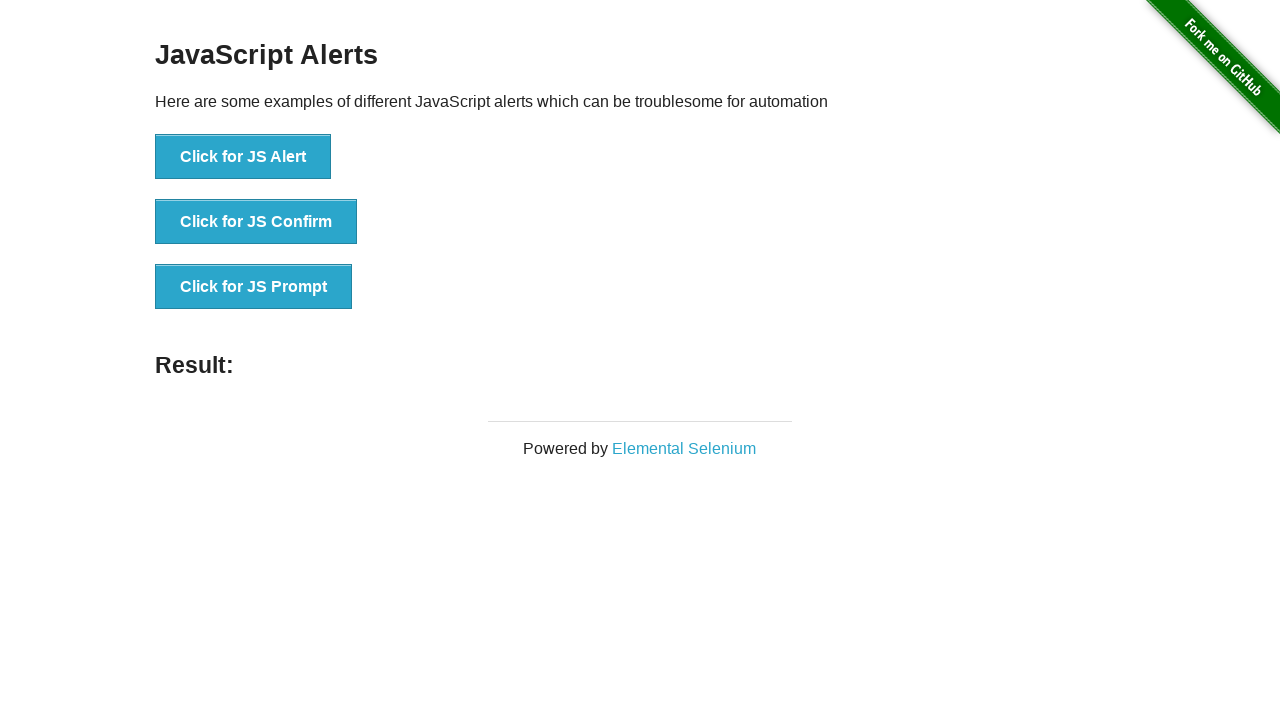

Clicked button to trigger JavaScript confirm dialog at (256, 222) on button[onclick='jsConfirm()']
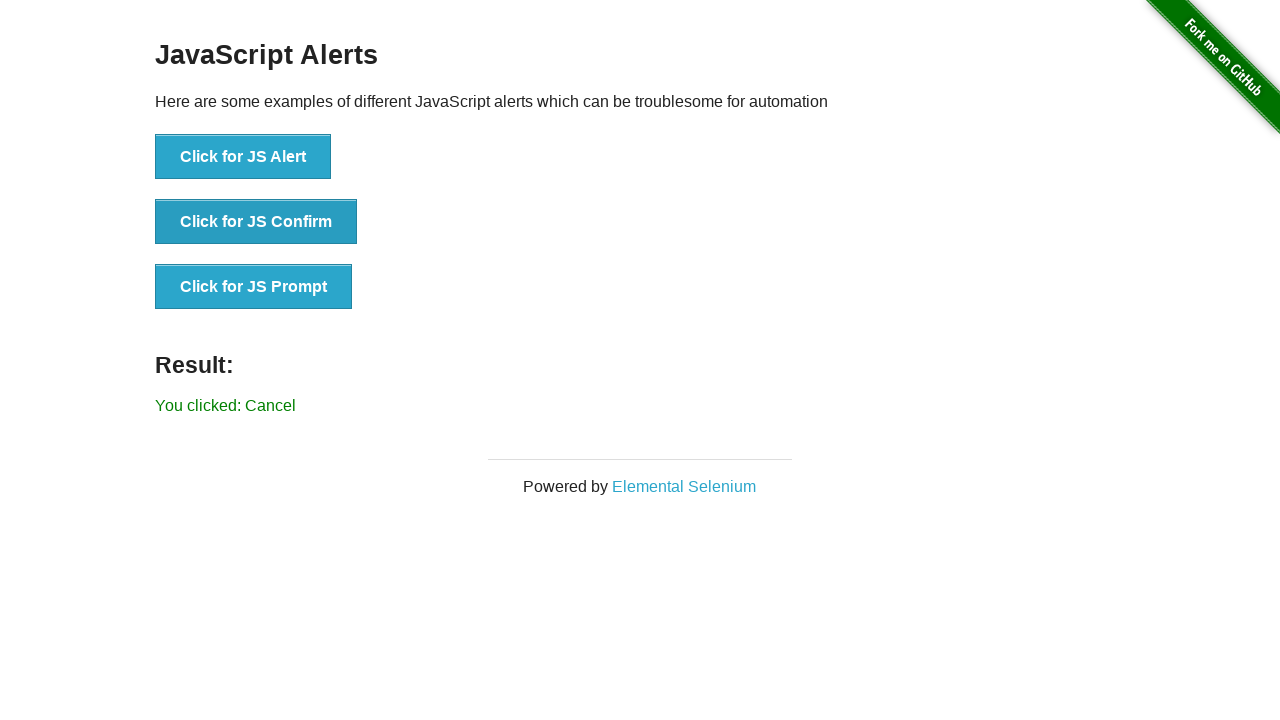

Result element appeared on page
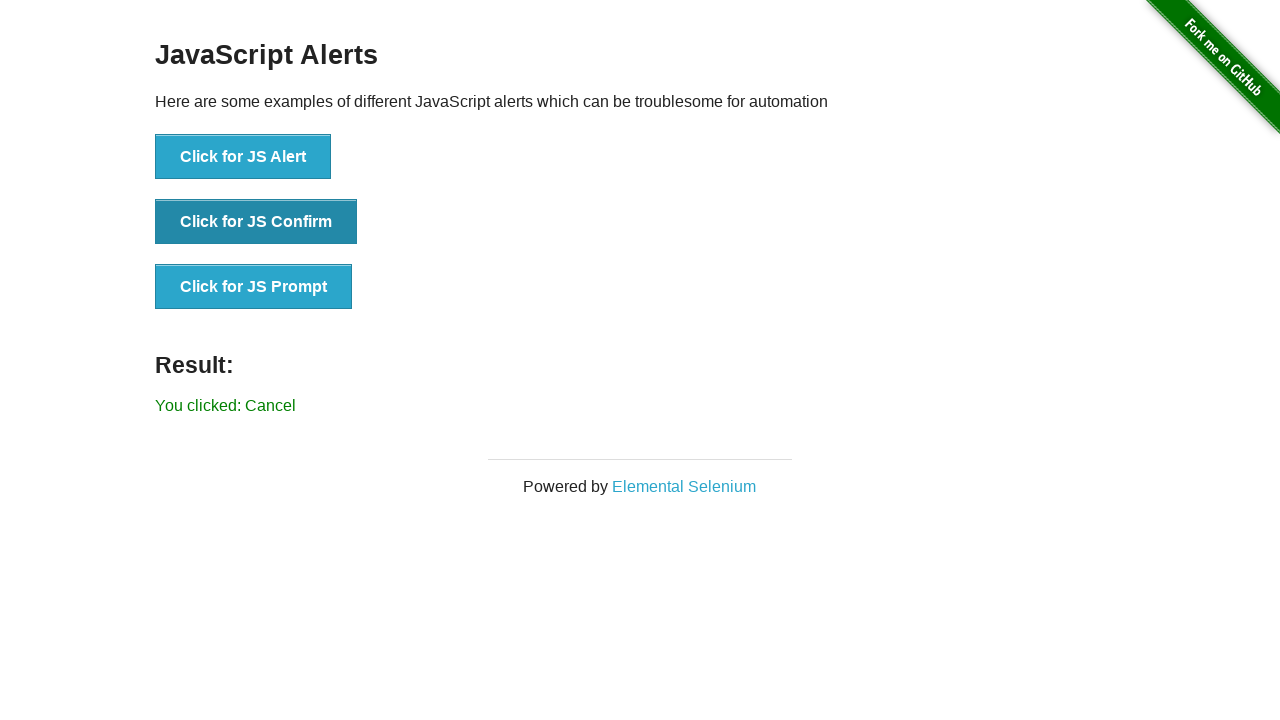

Retrieved result text: 'You clicked: Cancel'
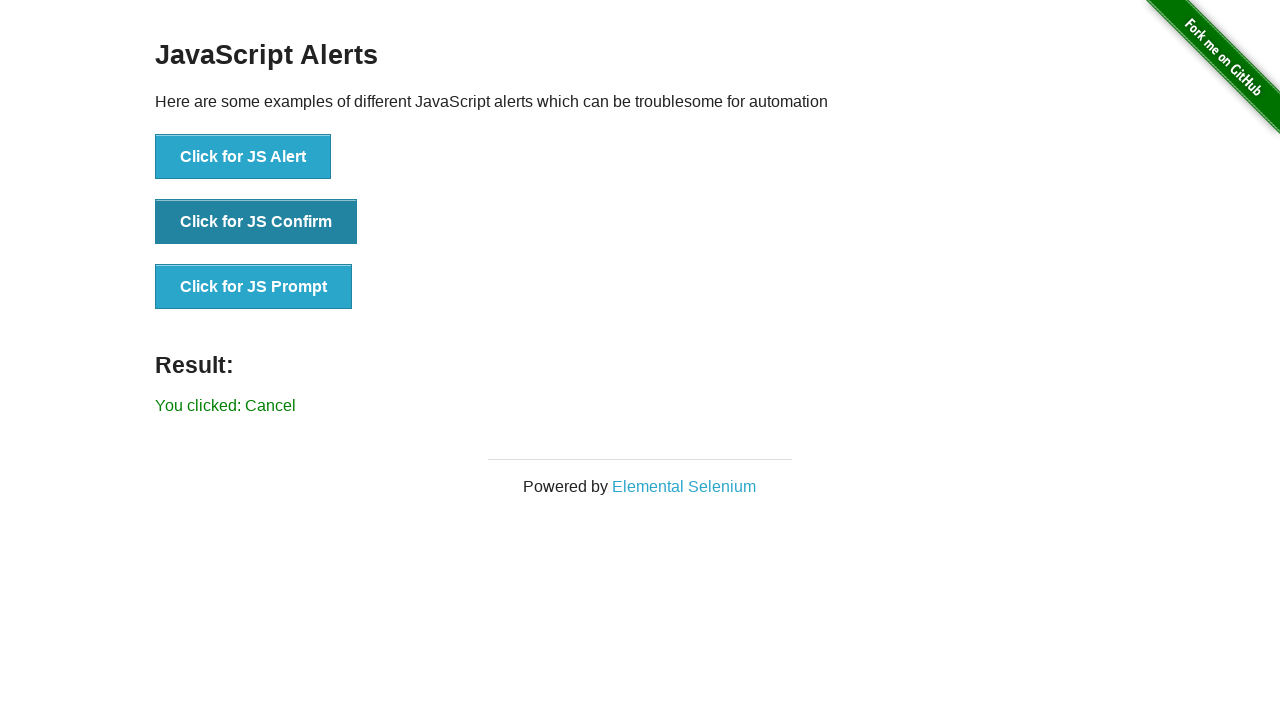

Verified that cancel button was clicked - assertion passed
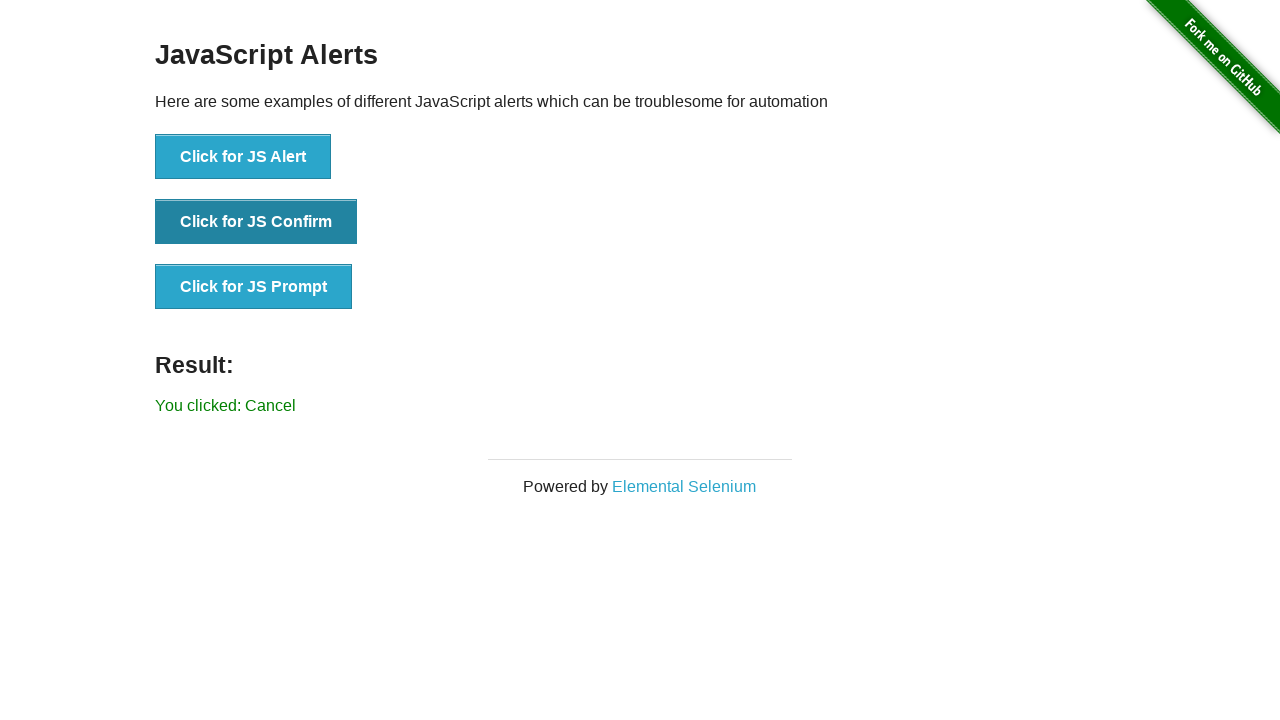

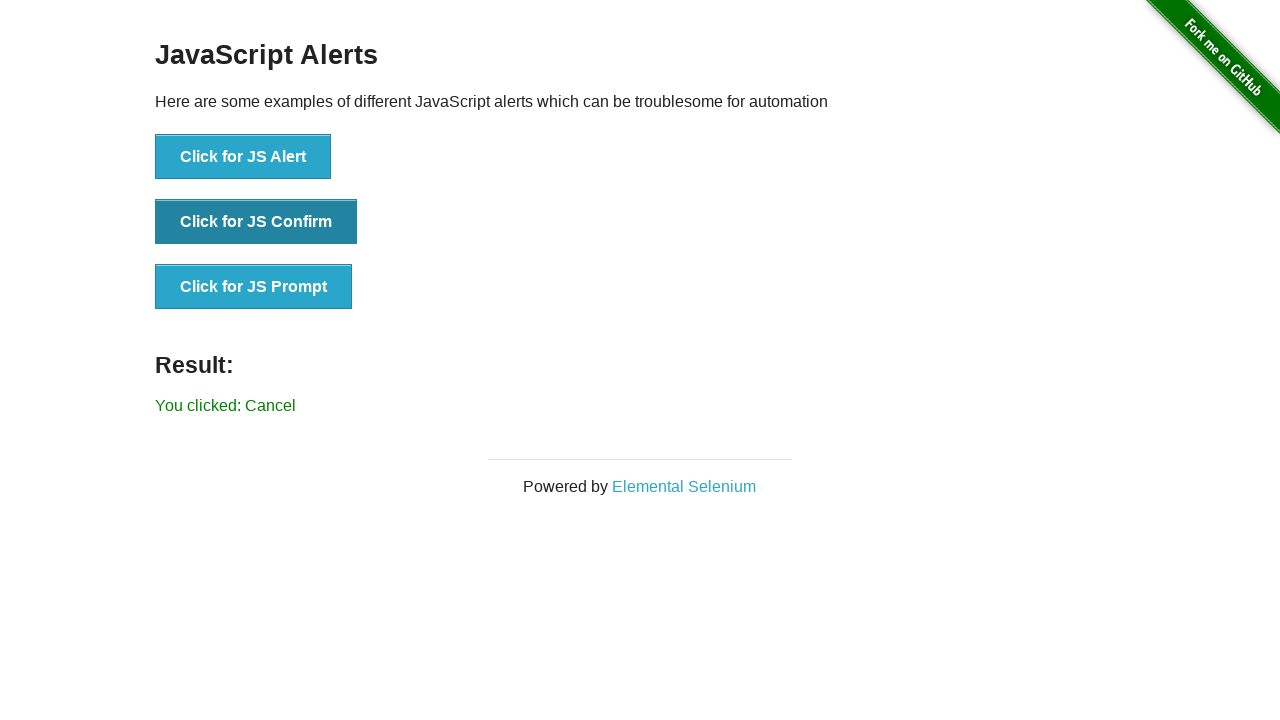